Tests dynamic controls page by verifying textbox is initially disabled, clicking Enable button, and confirming textbox becomes enabled with success message

Starting URL: https://the-internet.herokuapp.com/dynamic_controls

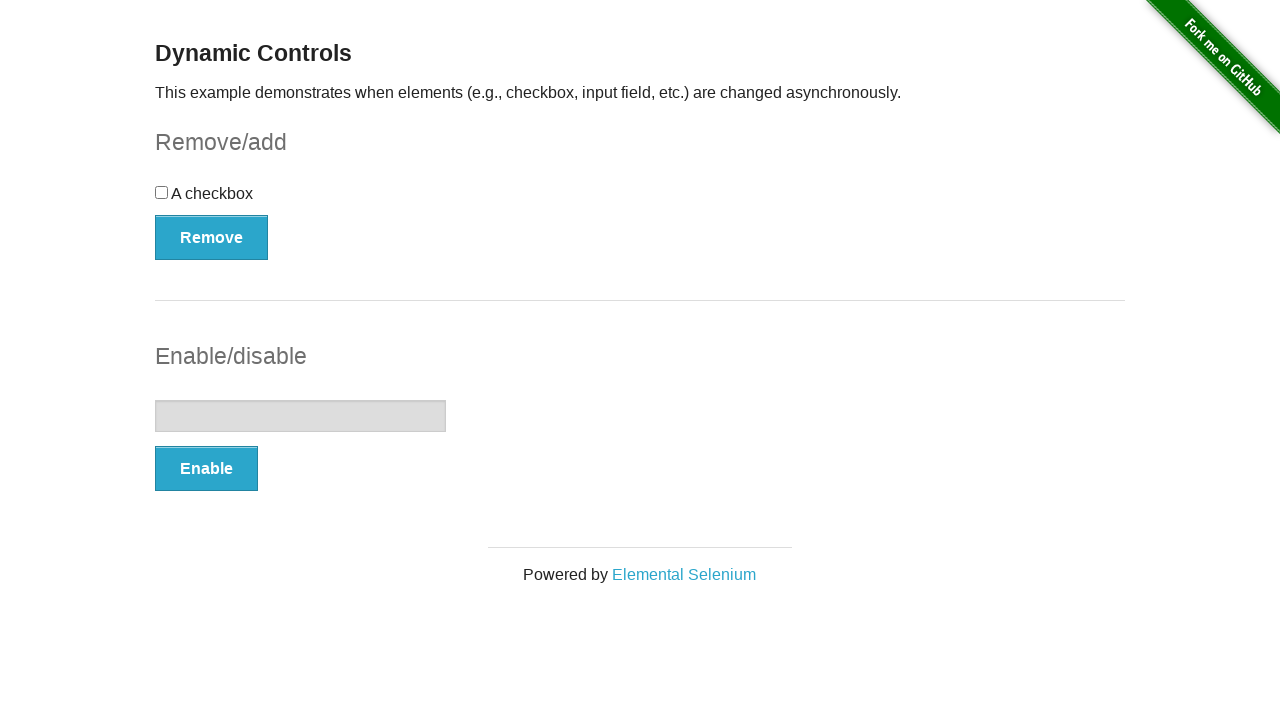

Navigated to dynamic controls page
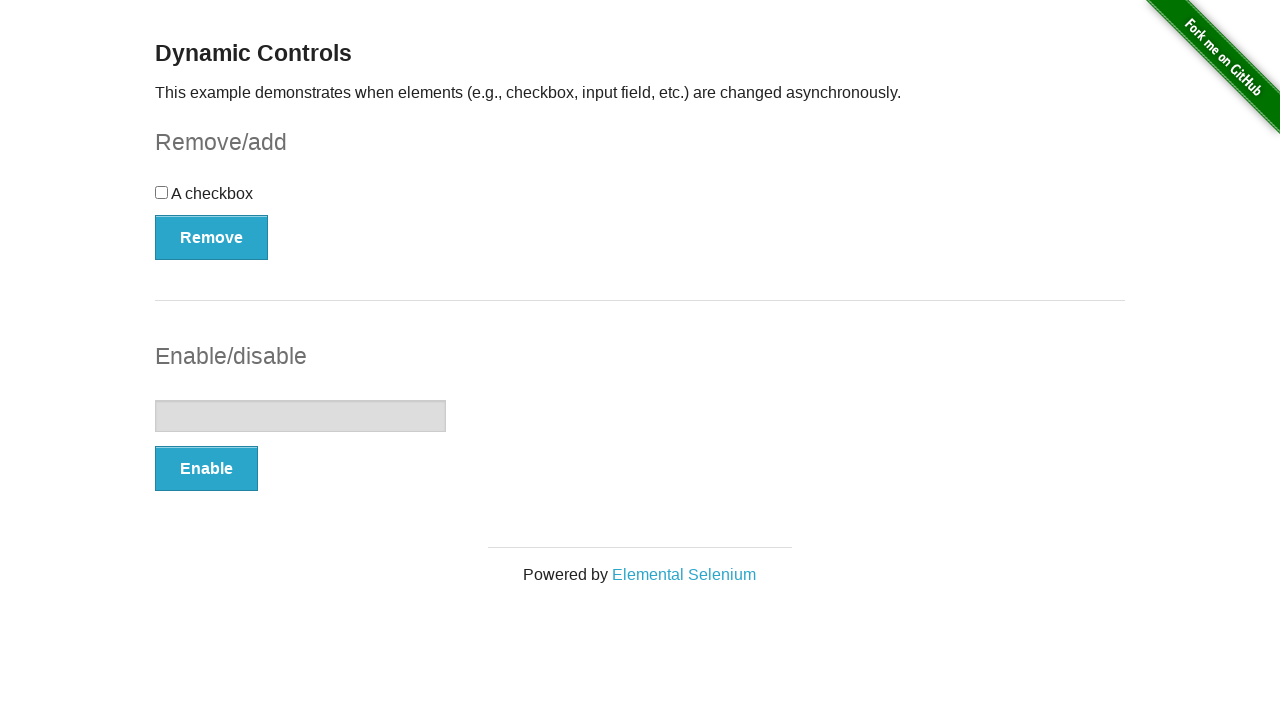

Located textbox element
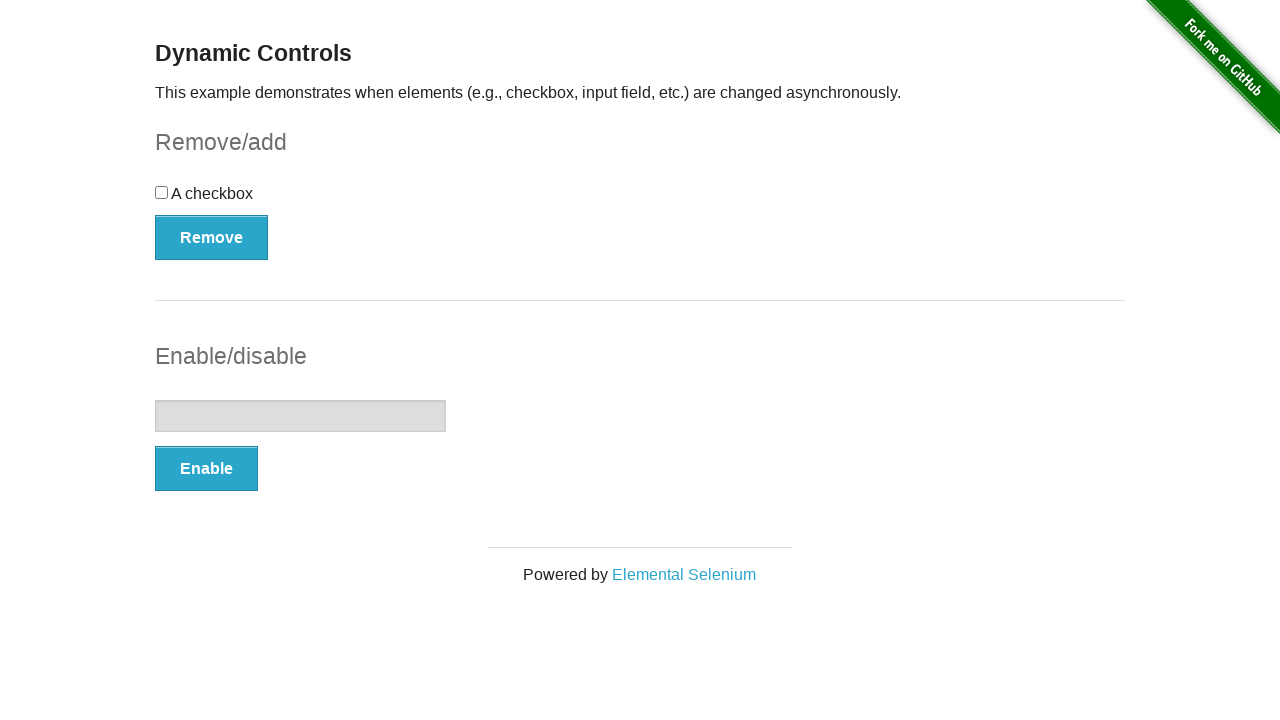

Verified textbox is initially disabled
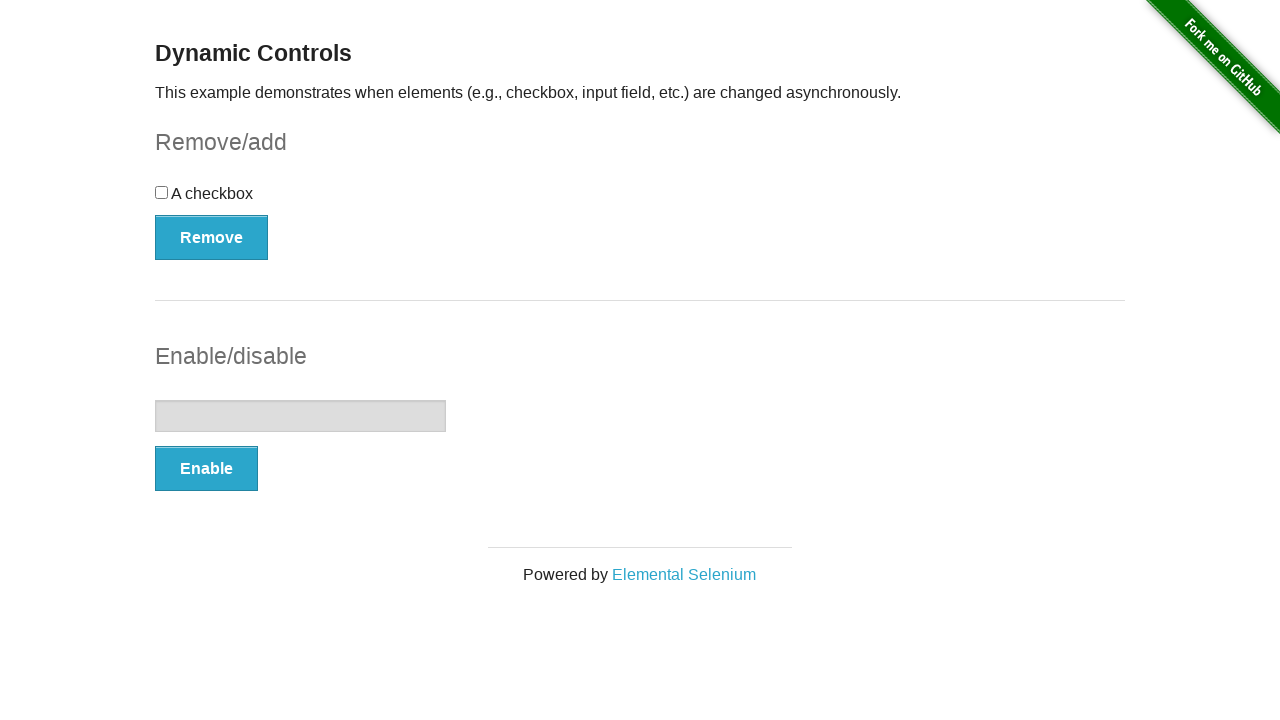

Clicked Enable button at (206, 469) on xpath=//*[.='Enable']
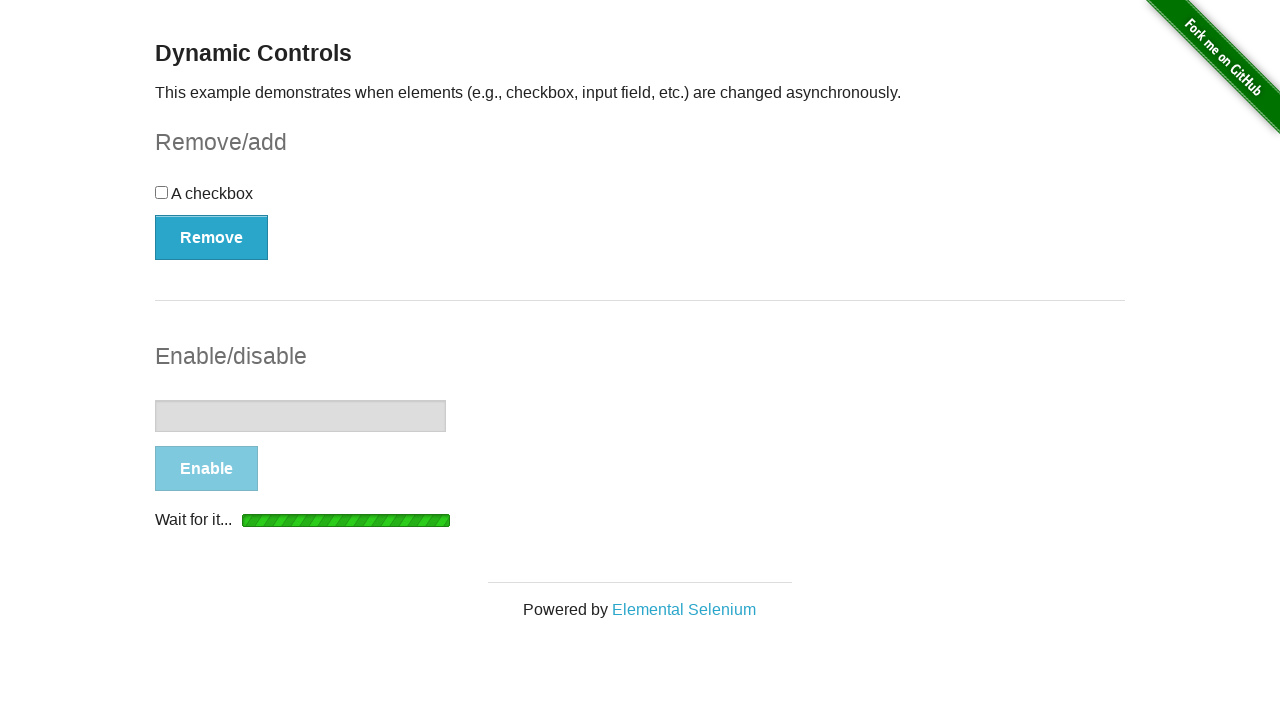

Waited for textbox to become enabled
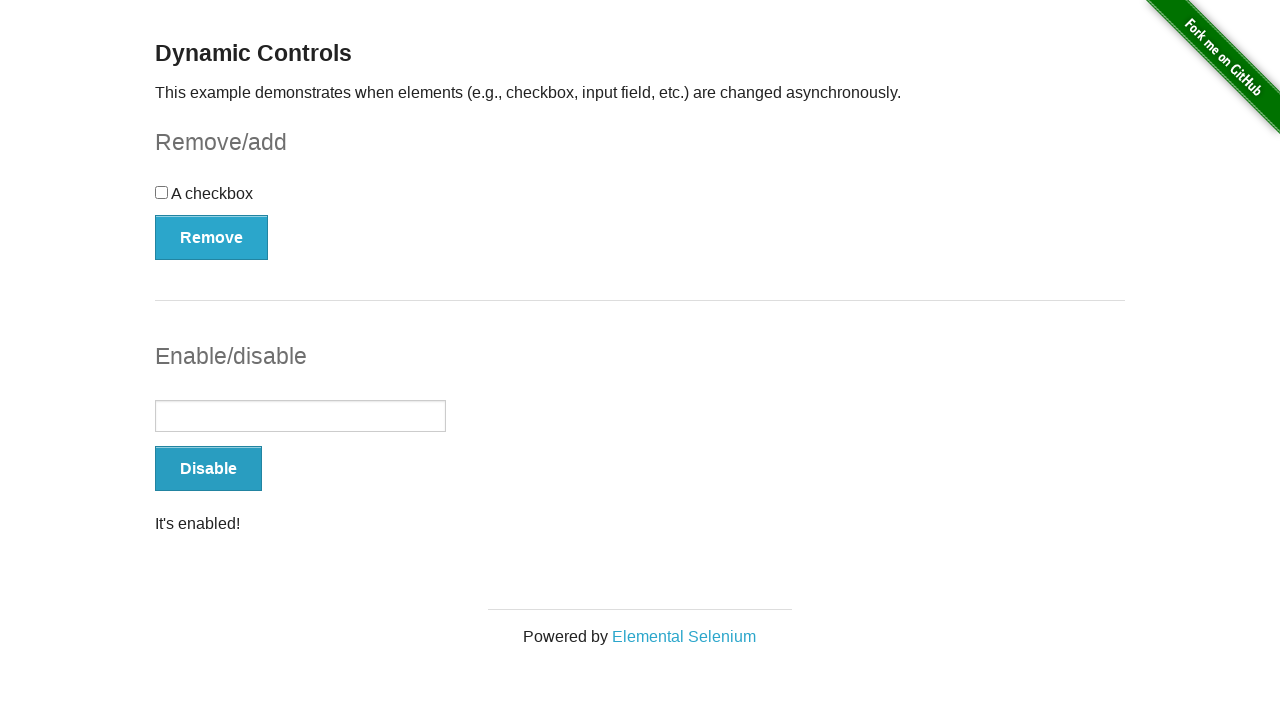

Verified textbox is now enabled
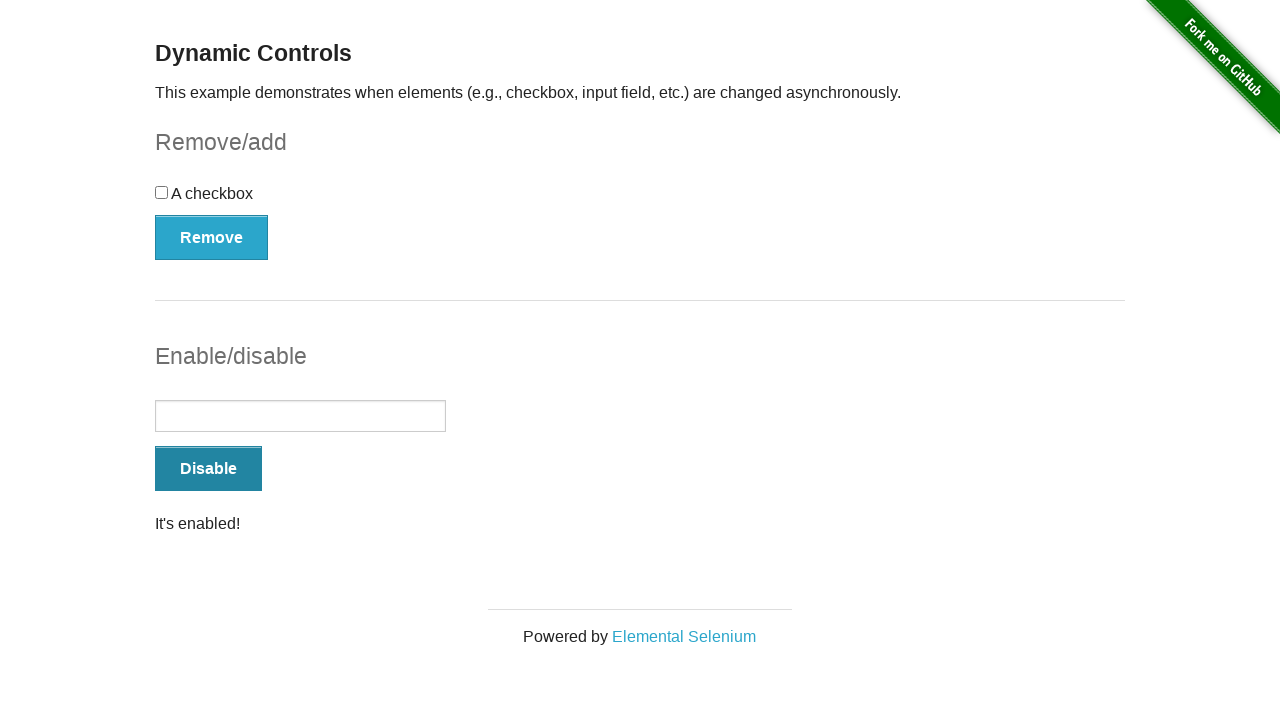

Located success message element
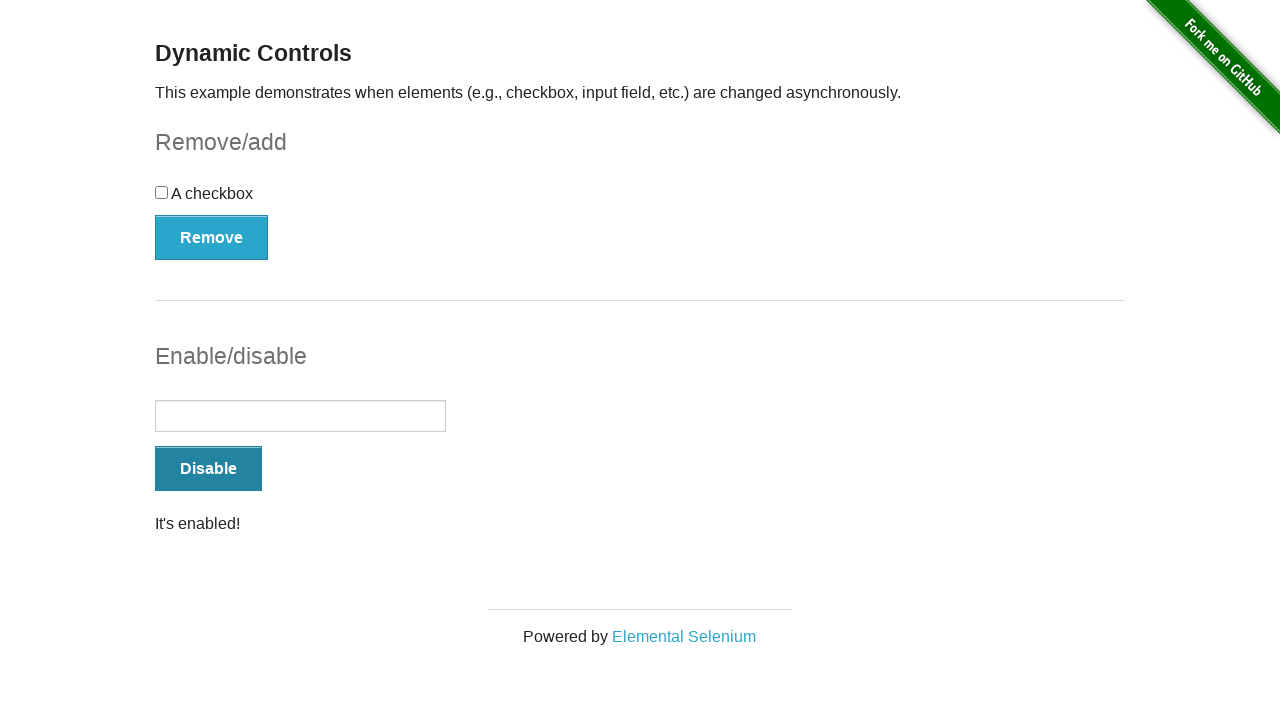

Verified success message is visible
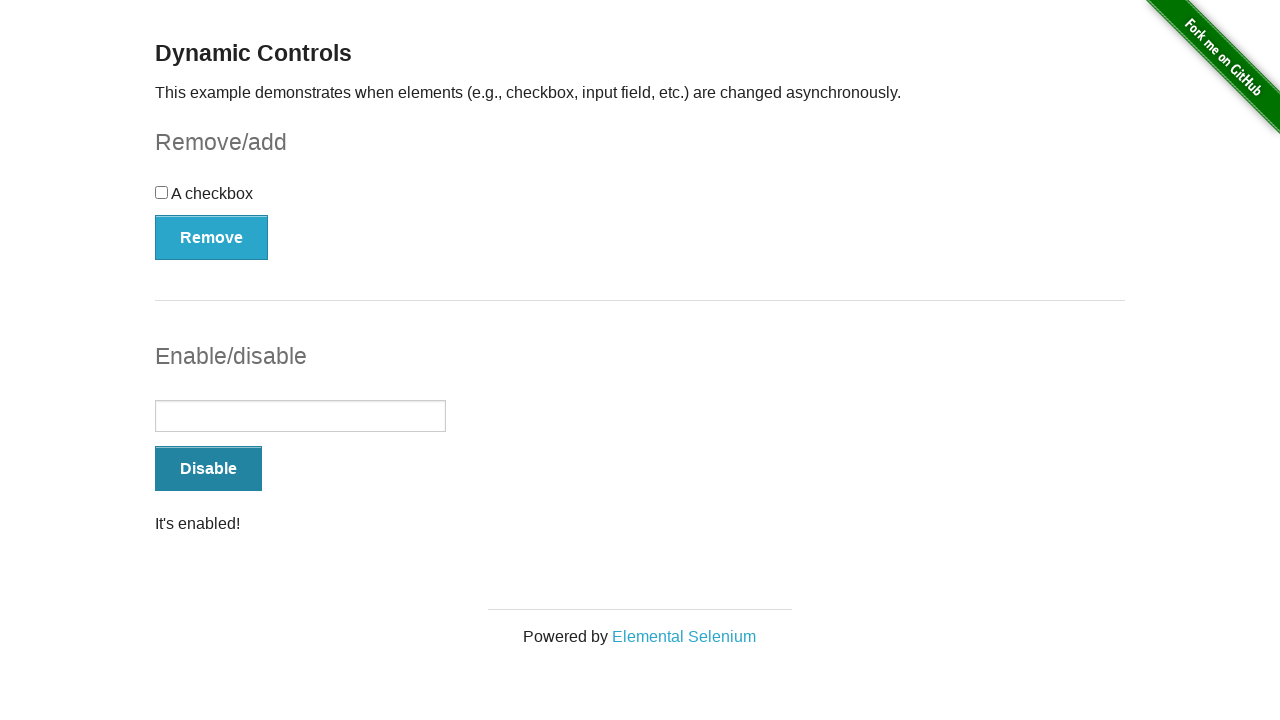

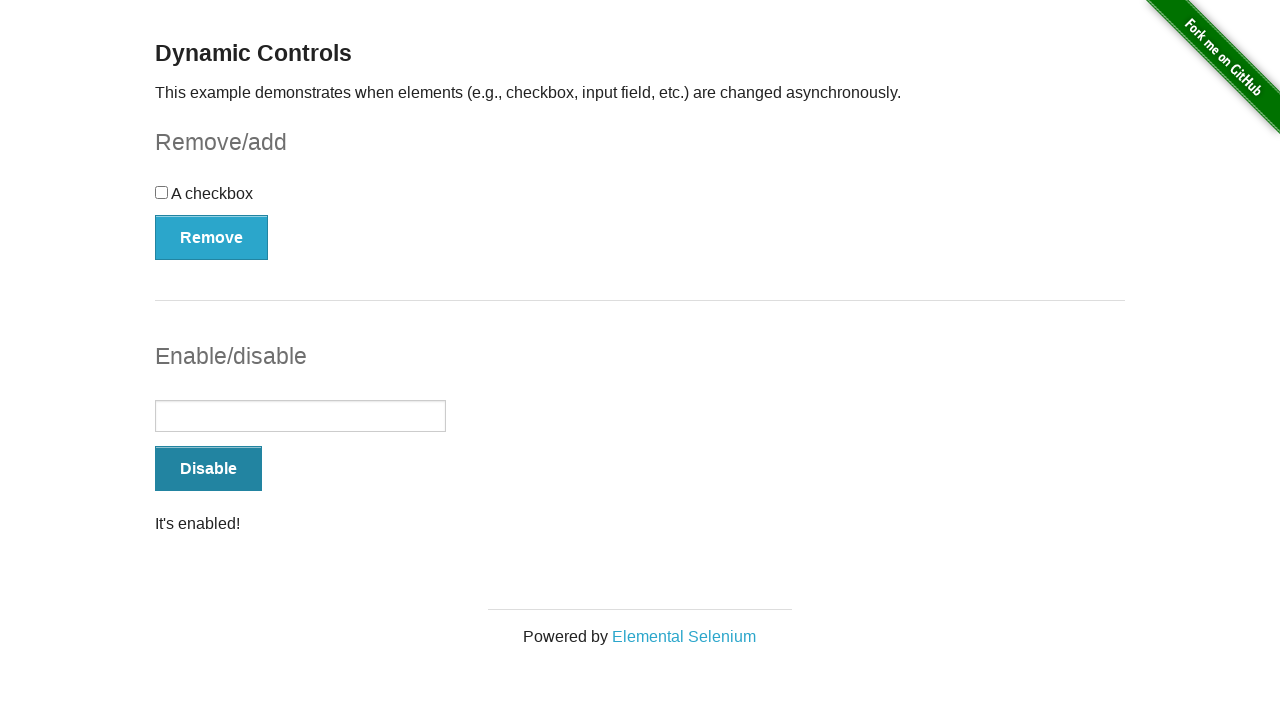